Tests tablet viewport adaptability by setting viewport to 768x1024 and checking page layout adjustment

Starting URL: https://vridge-xyc331ybx-vlanets-projects.vercel.app

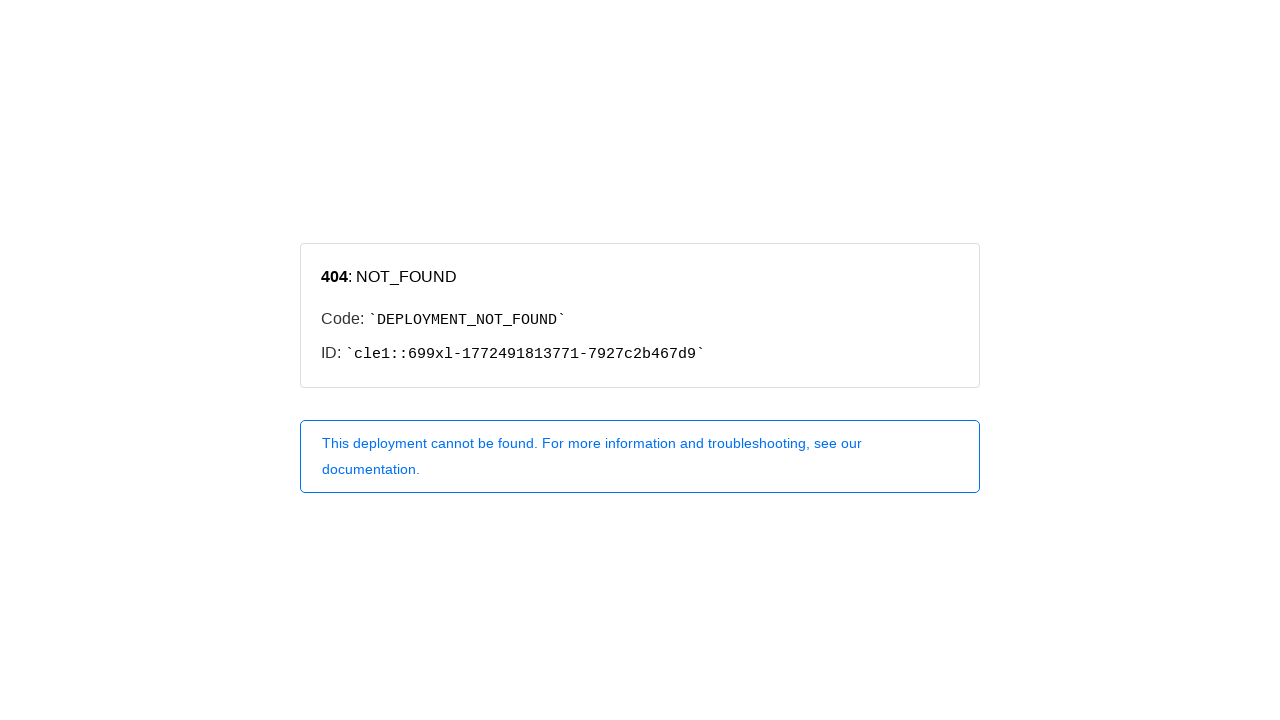

Set viewport to tablet size (768x1024)
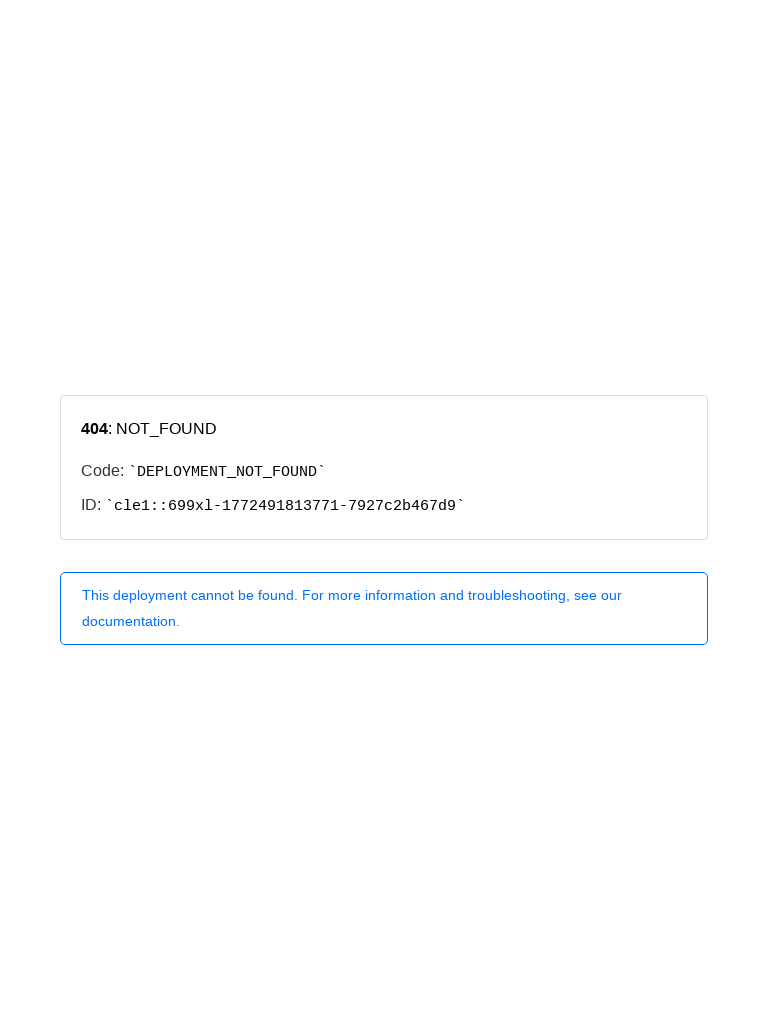

Reloaded page with tablet viewport
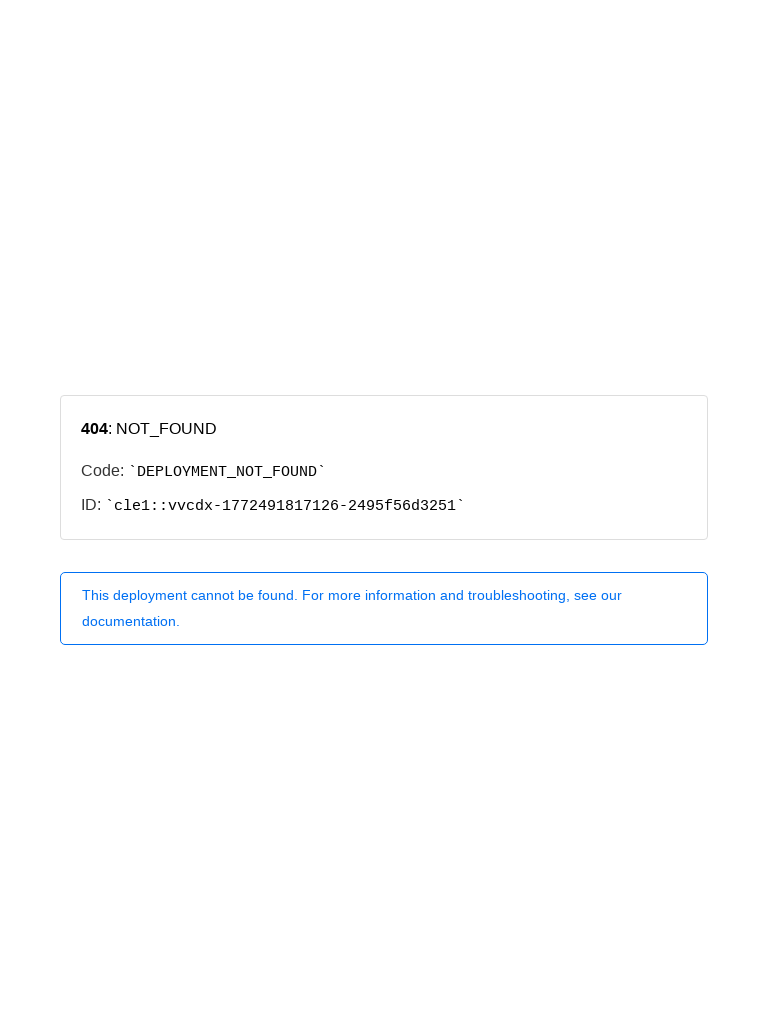

Waited for page to fully load (networkidle)
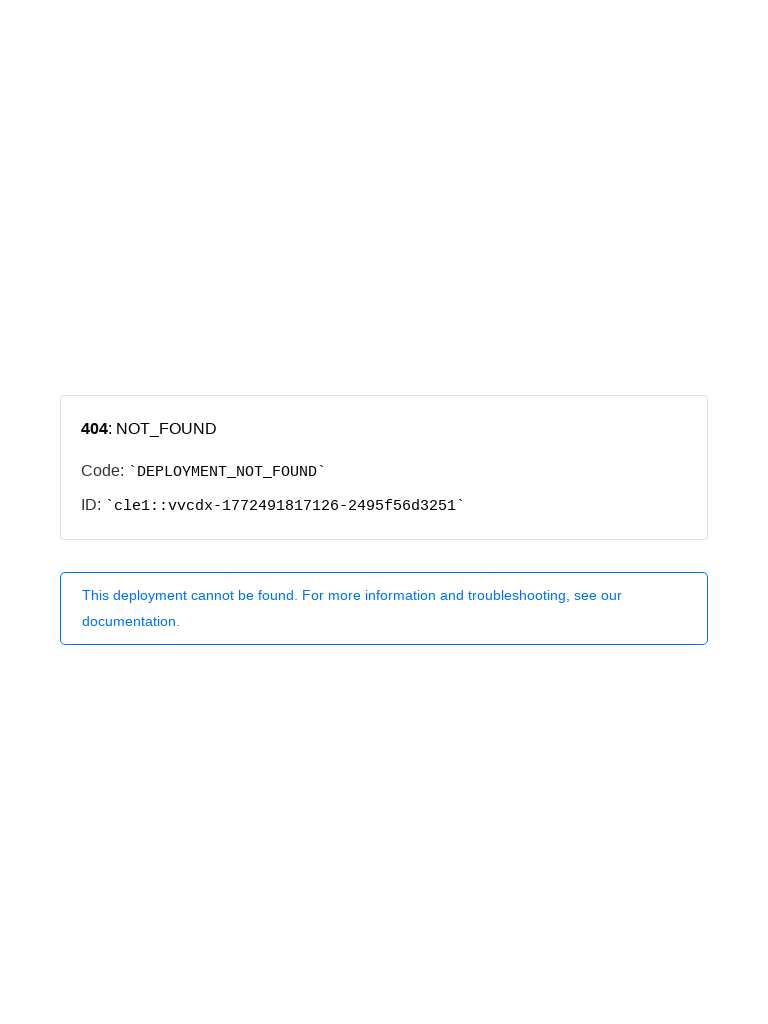

Retrieved body scroll width: 768px
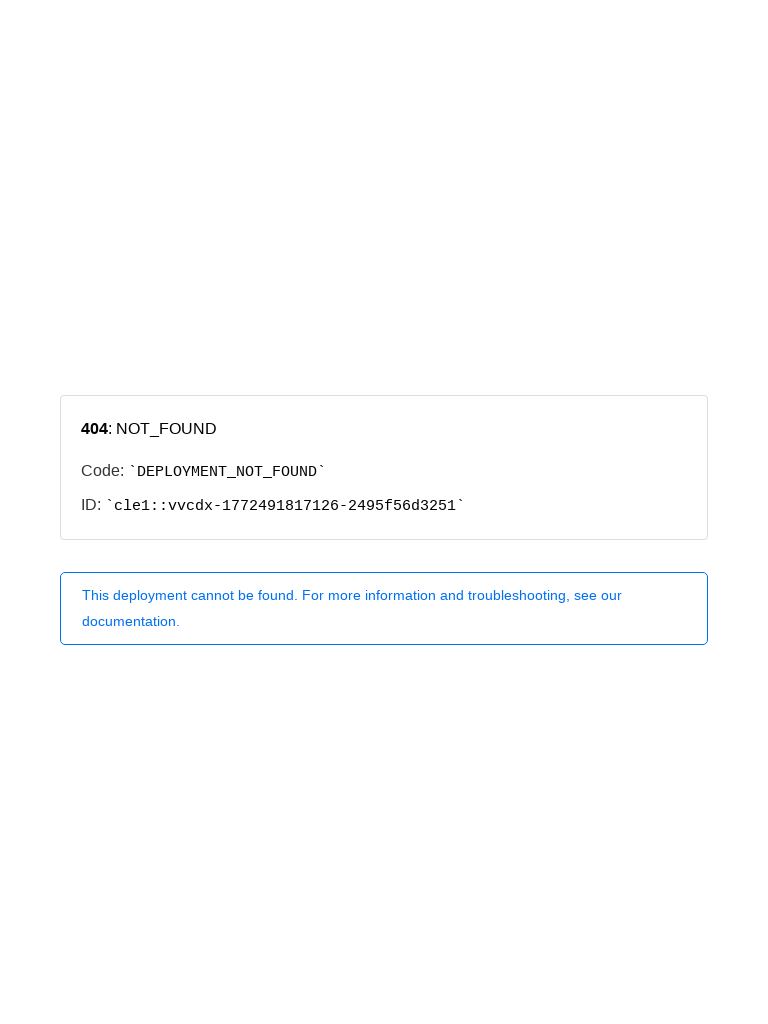

Verified body width (768px) is within tablet limit (≤800px)
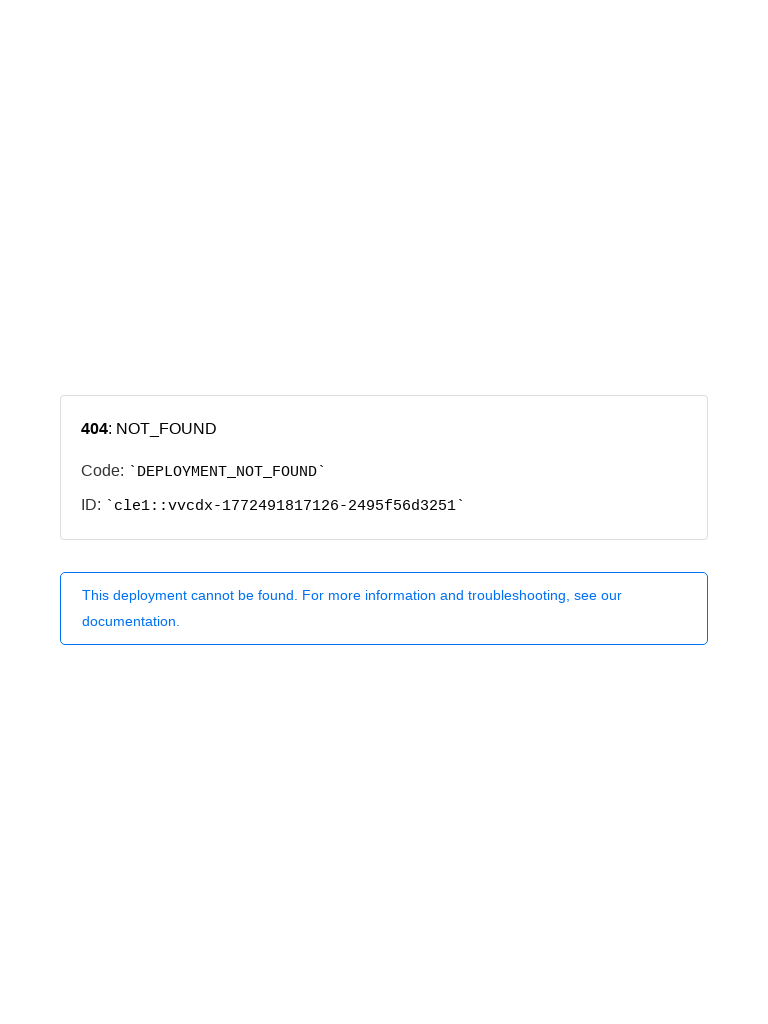

Checked sidebar visibility on tablet: False
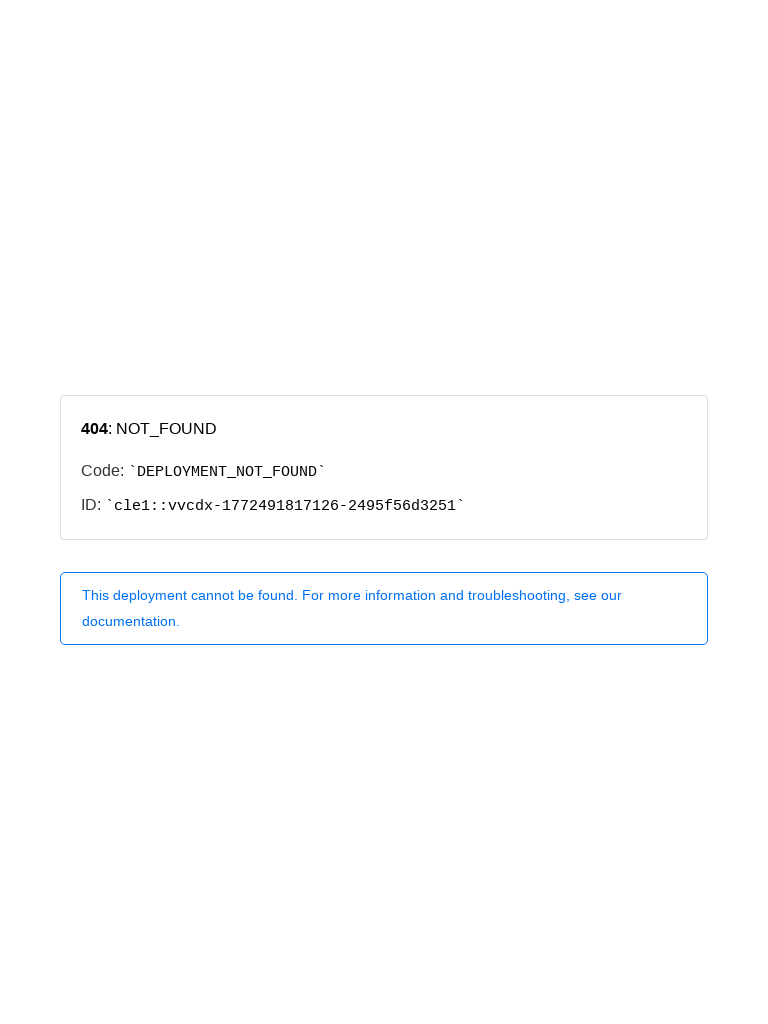

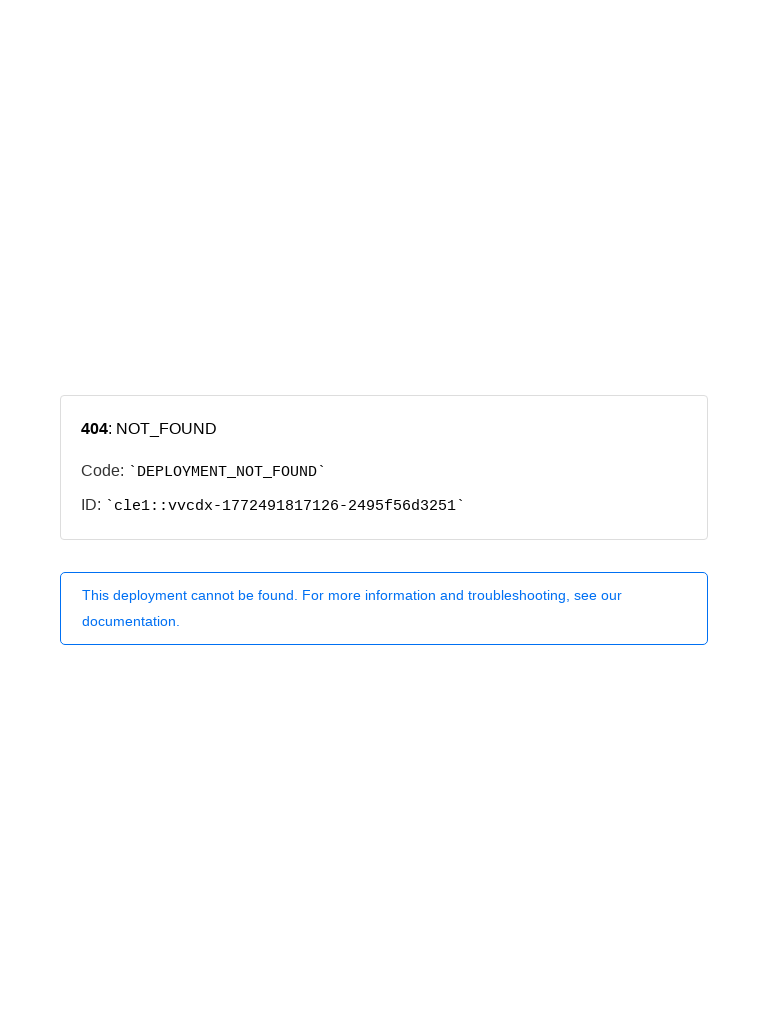